Tests that the Email column in table 1 sorts correctly in ascending order by clicking the column header and verifying values are sorted alphabetically

Starting URL: http://the-internet.herokuapp.com/tables

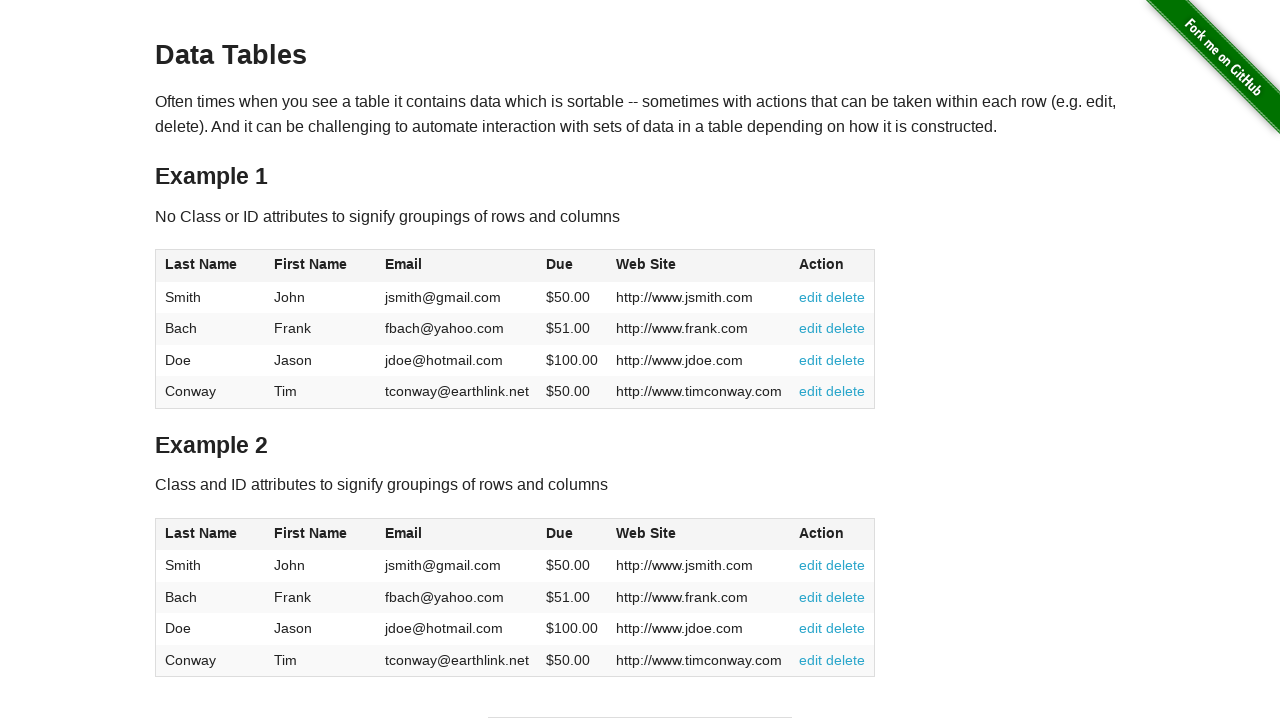

Clicked Email column header in table 1 to sort ascending at (457, 266) on #table1 thead tr th:nth-of-type(3)
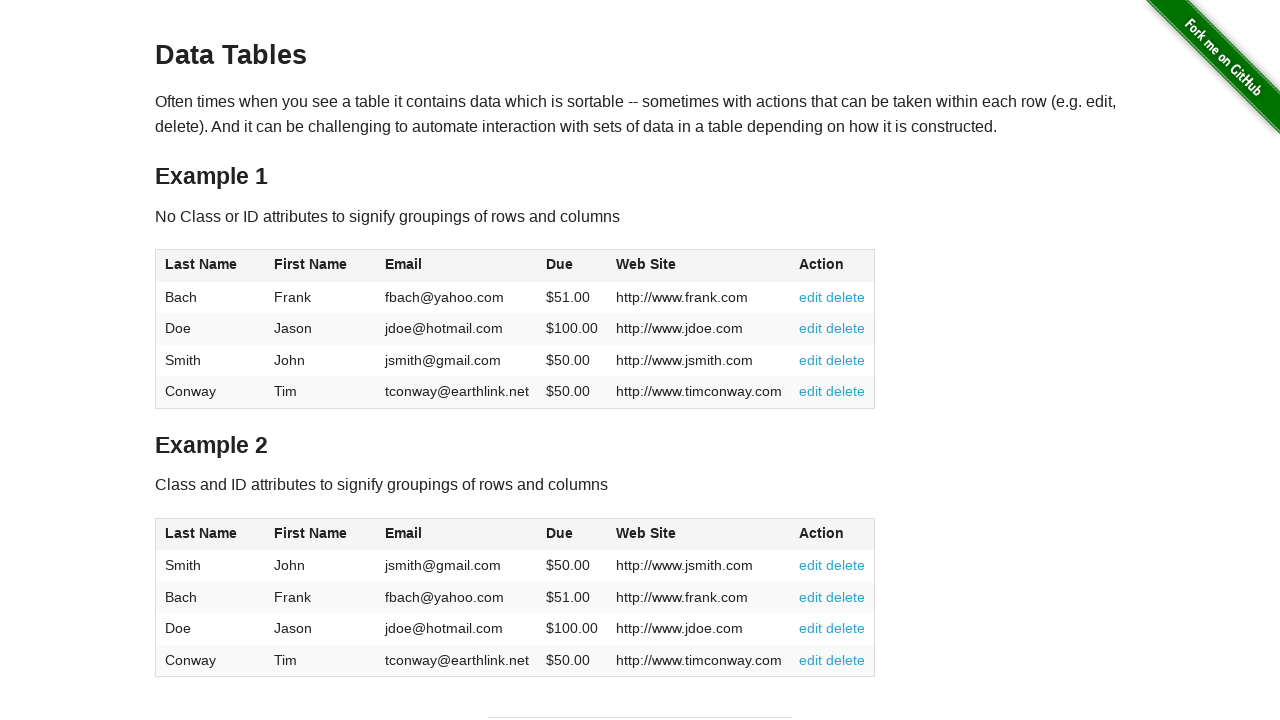

Email column cells loaded in table 1
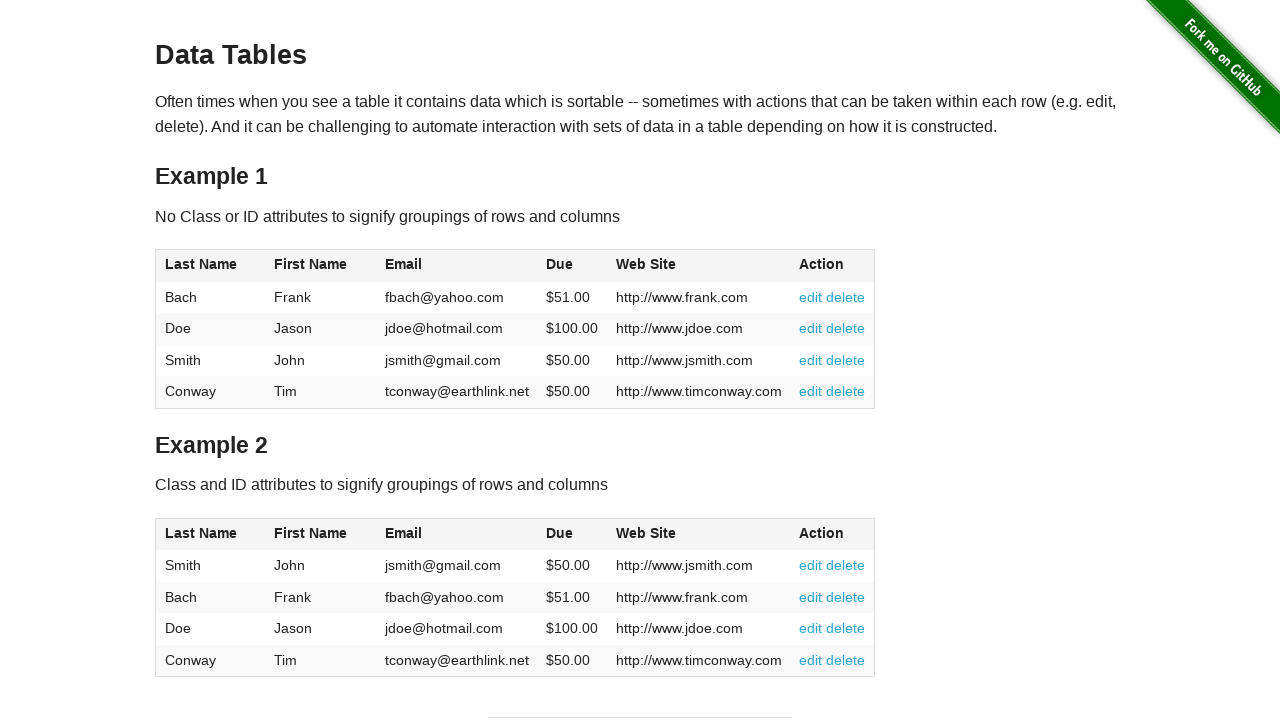

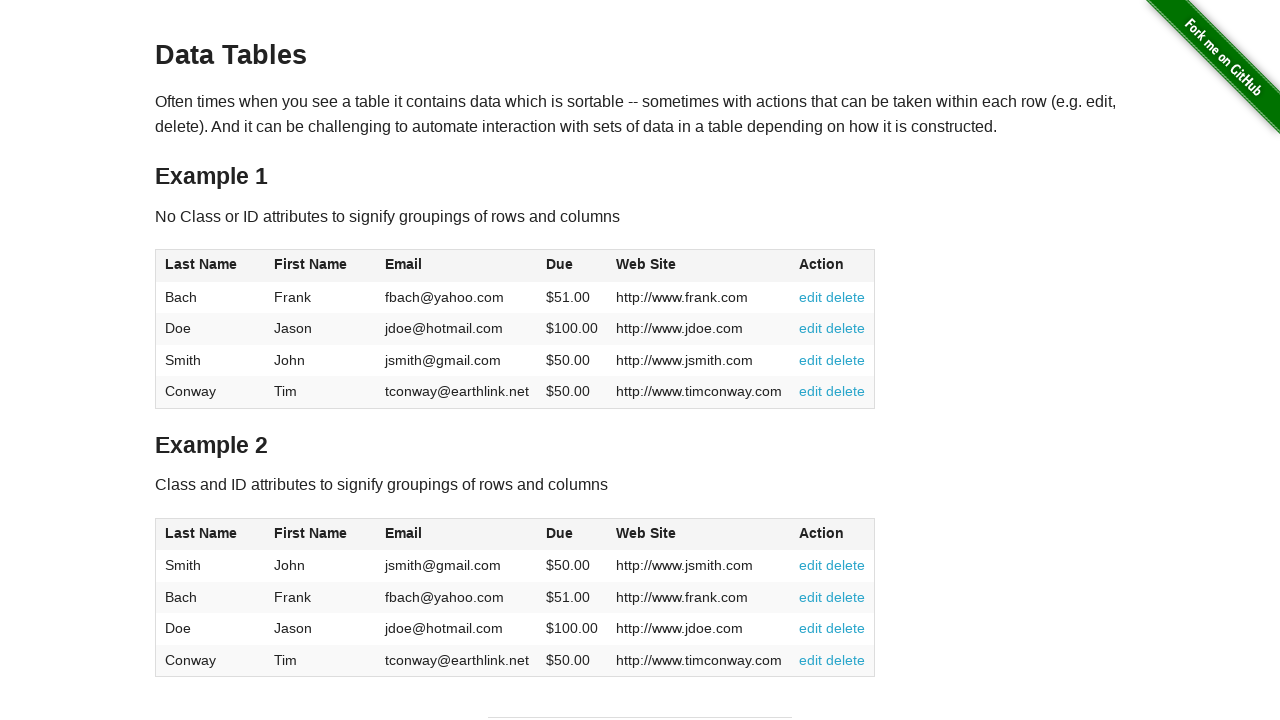